Tests a sample form by filling in a first name field, selecting a gender radio button, and submitting the form

Starting URL: https://artoftesting.com/samplesiteforselenium

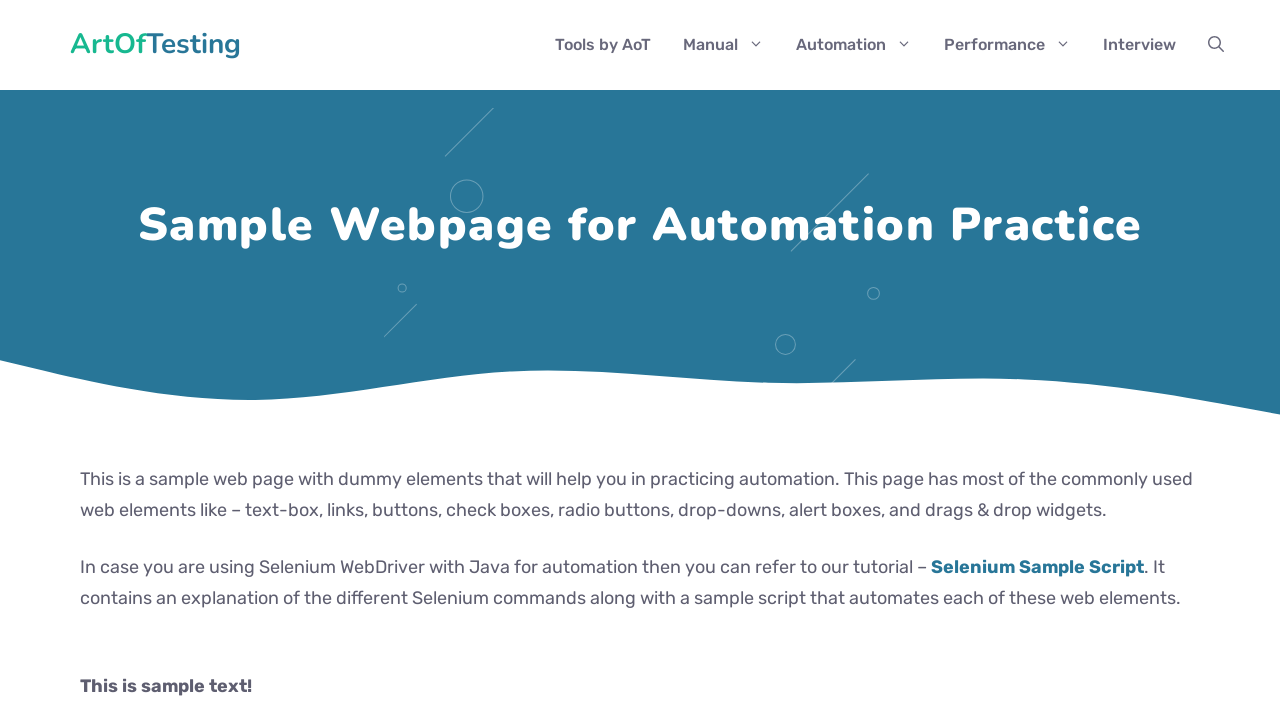

Scrolled to first name input field
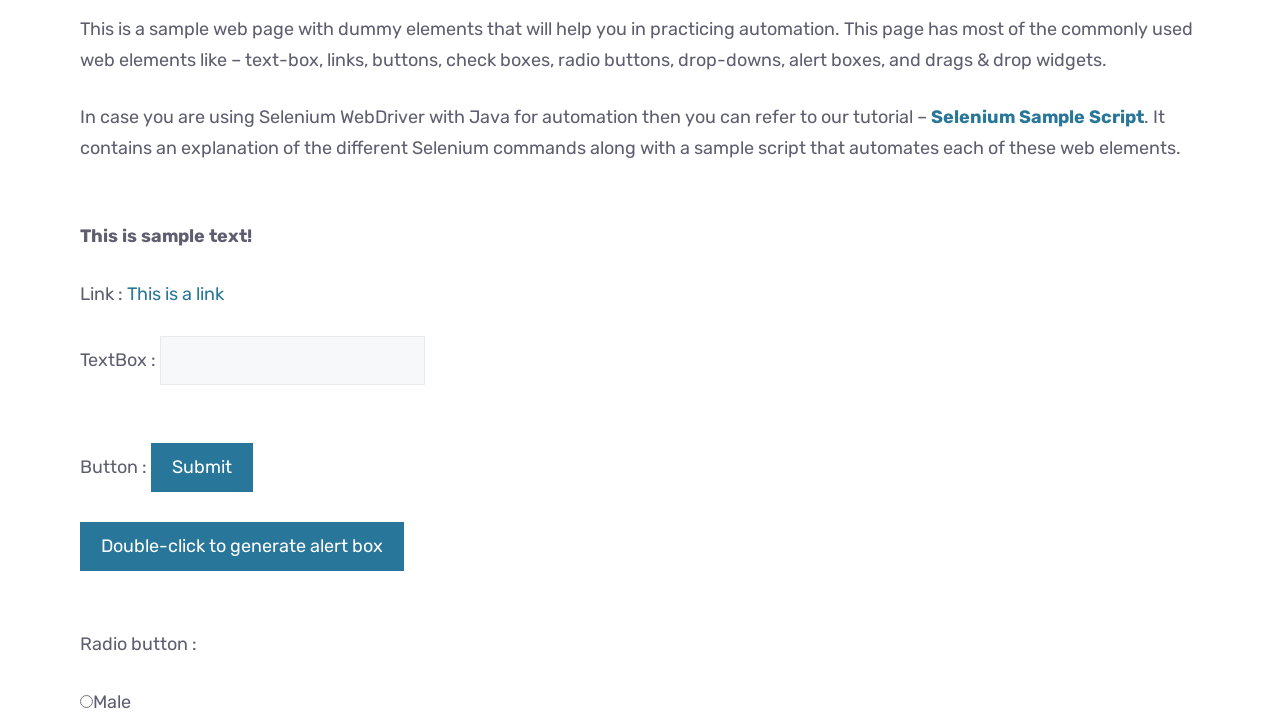

Filled first name field with 'Hello' on input[name='firstName']
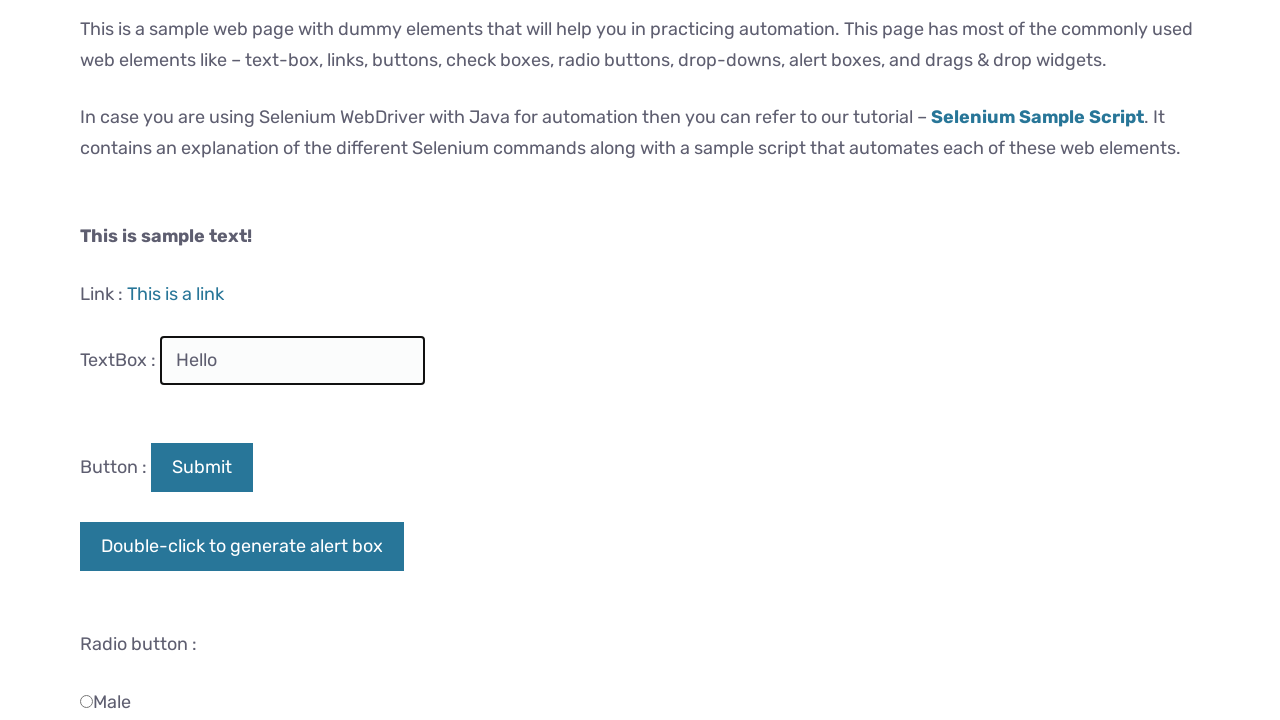

Selected male gender radio button at (86, 701) on input[name='gender'][value='male']
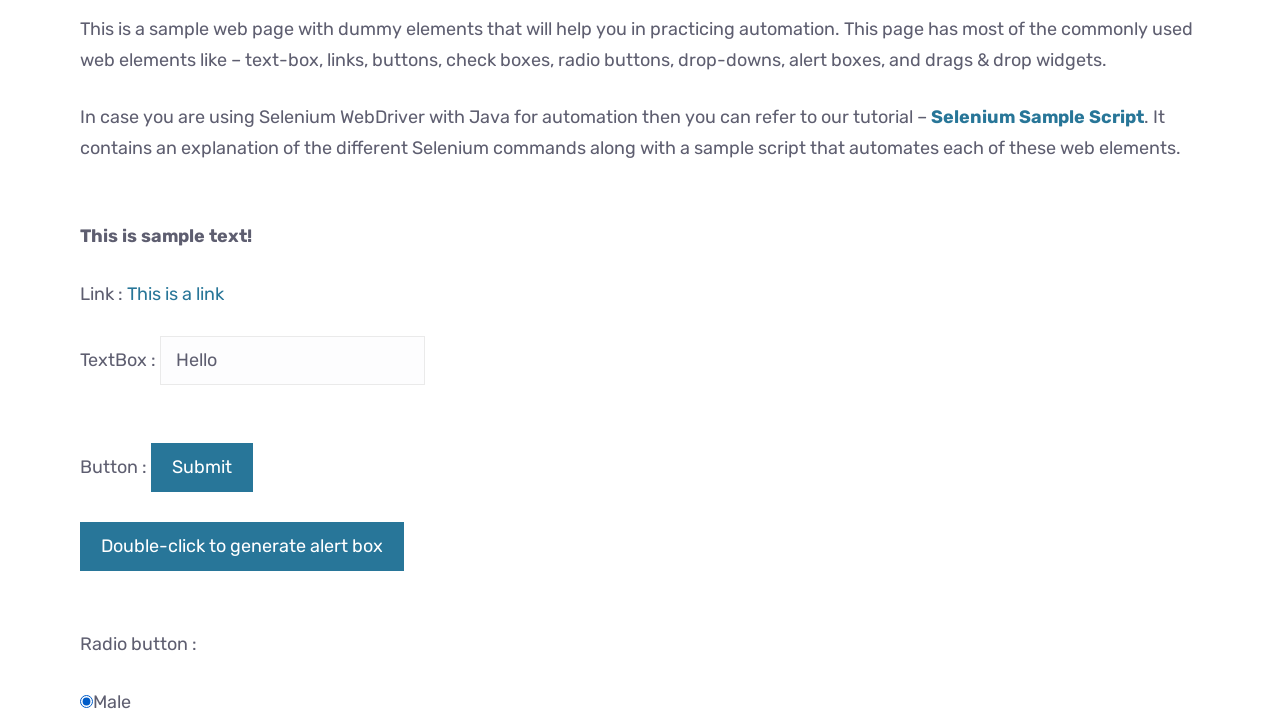

Clicked Submit button to submit the form at (202, 467) on button:has-text('Submit')
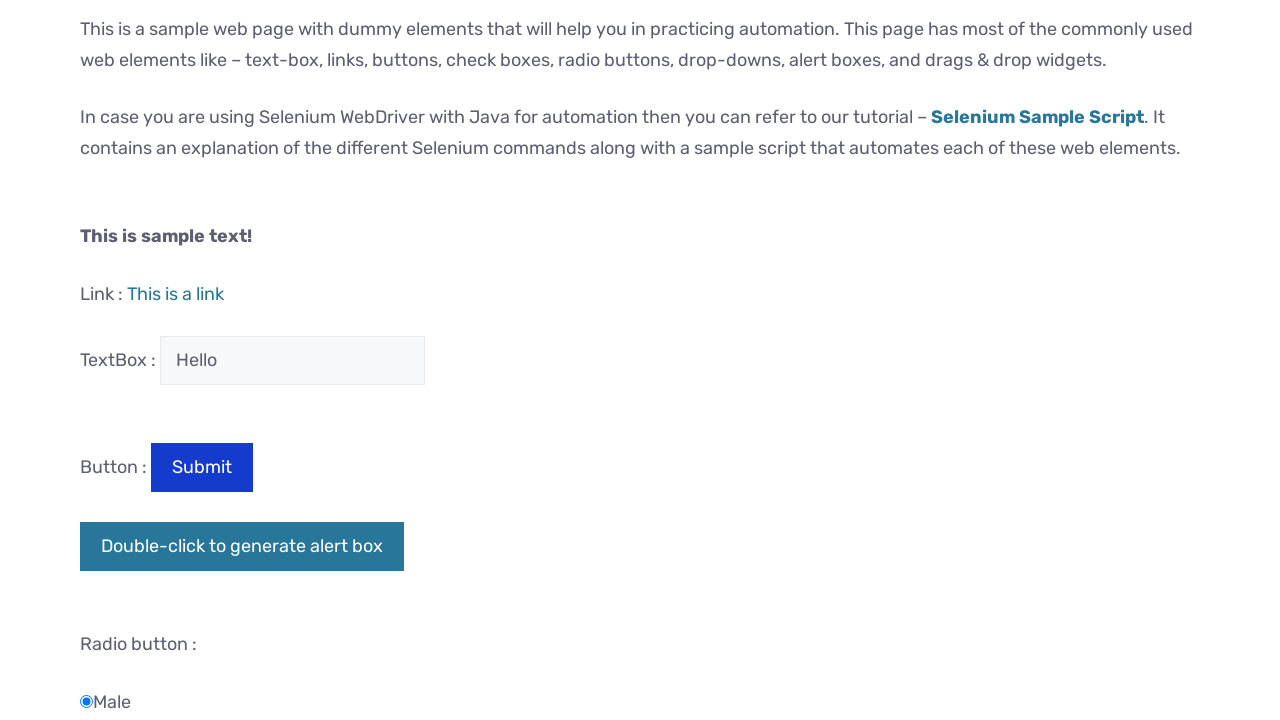

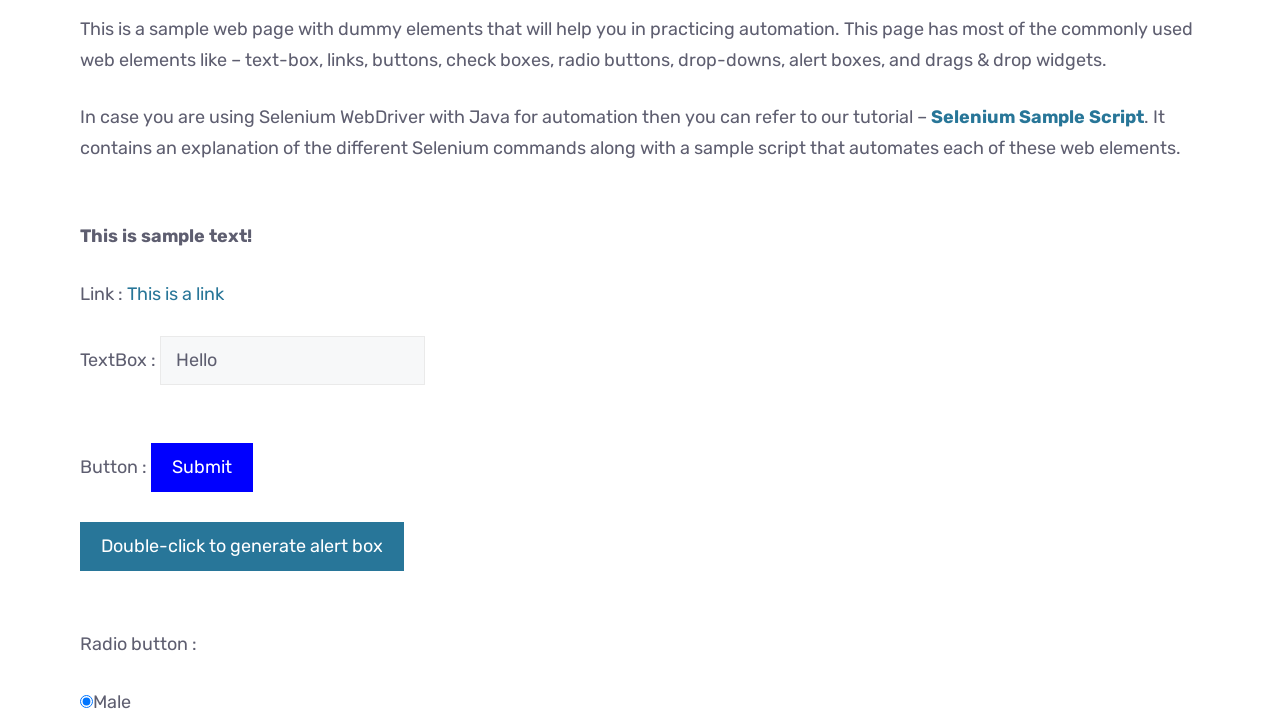